Navigates to Booking.com and clicks the Search button

Starting URL: https://www.booking.com

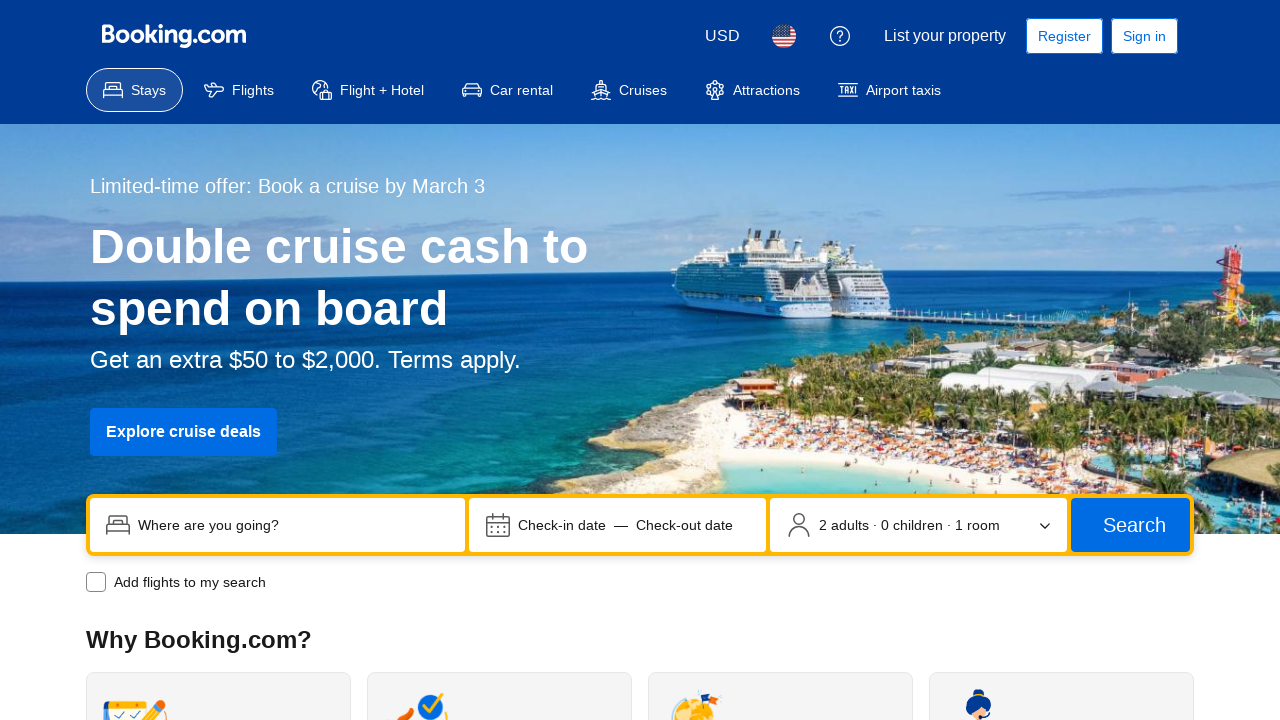

Waited for page to load (domcontentloaded state)
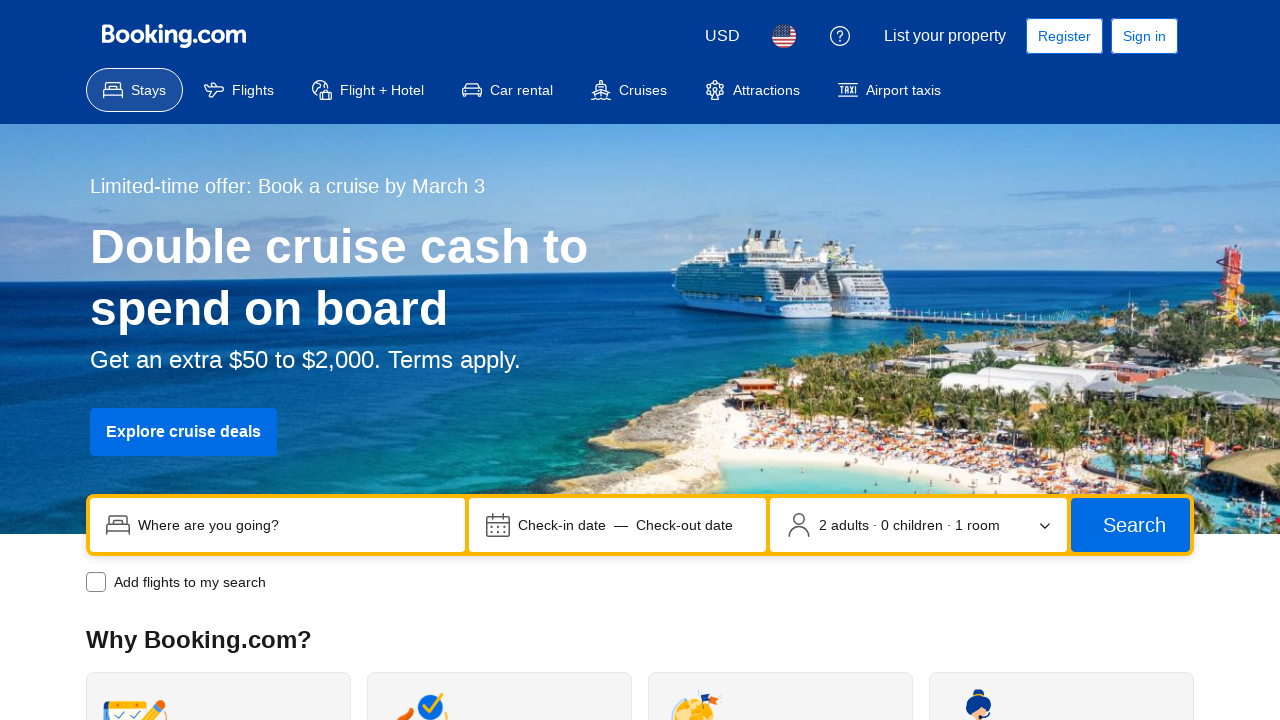

Clicked the Search button on Booking.com at (1134, 525) on xpath=(//span[contains(text(), 'Search')])[1]
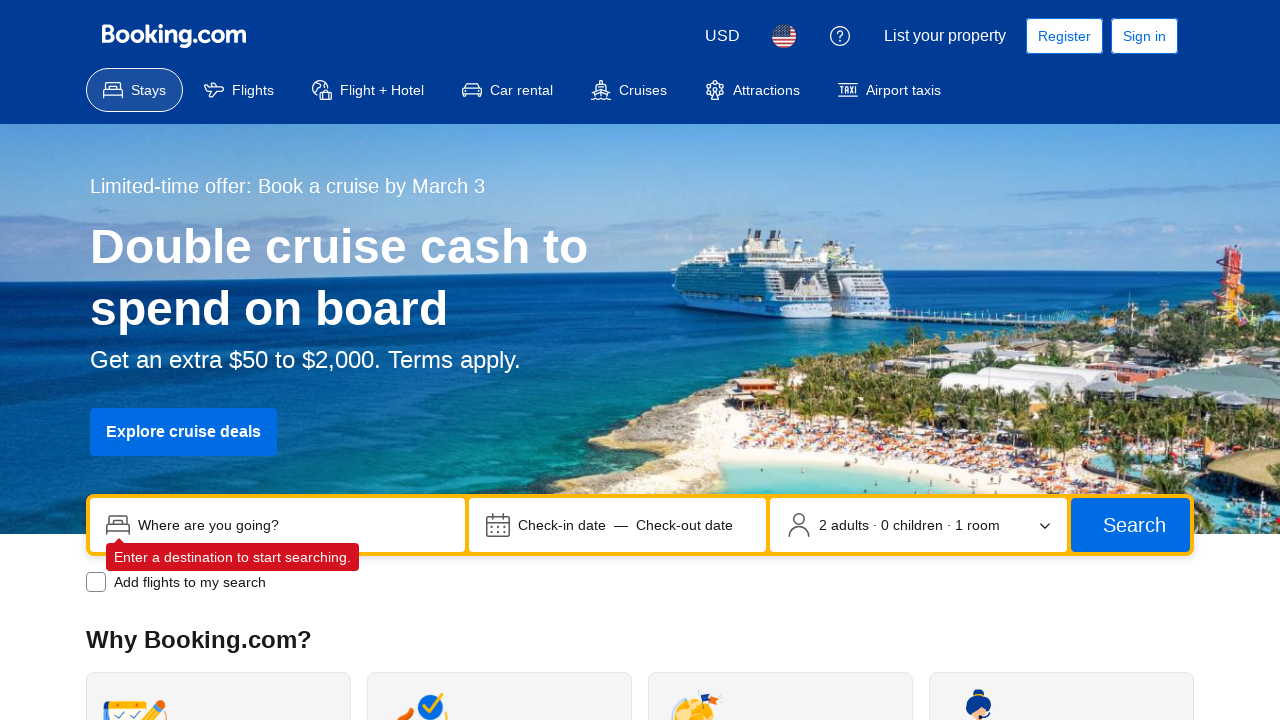

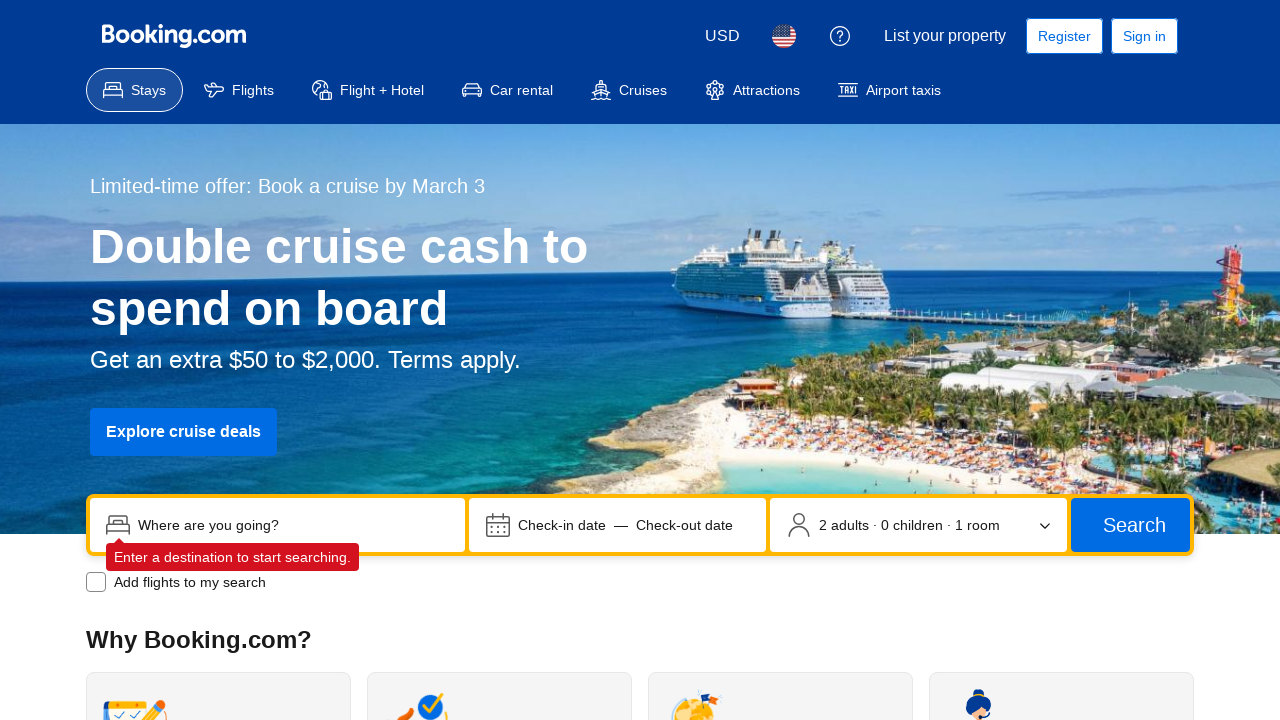